Tests dynamic JavaScript injection by adding jQuery and the Growl notification library to a page, then displays various notification types

Starting URL: http://the-internet.herokuapp.com

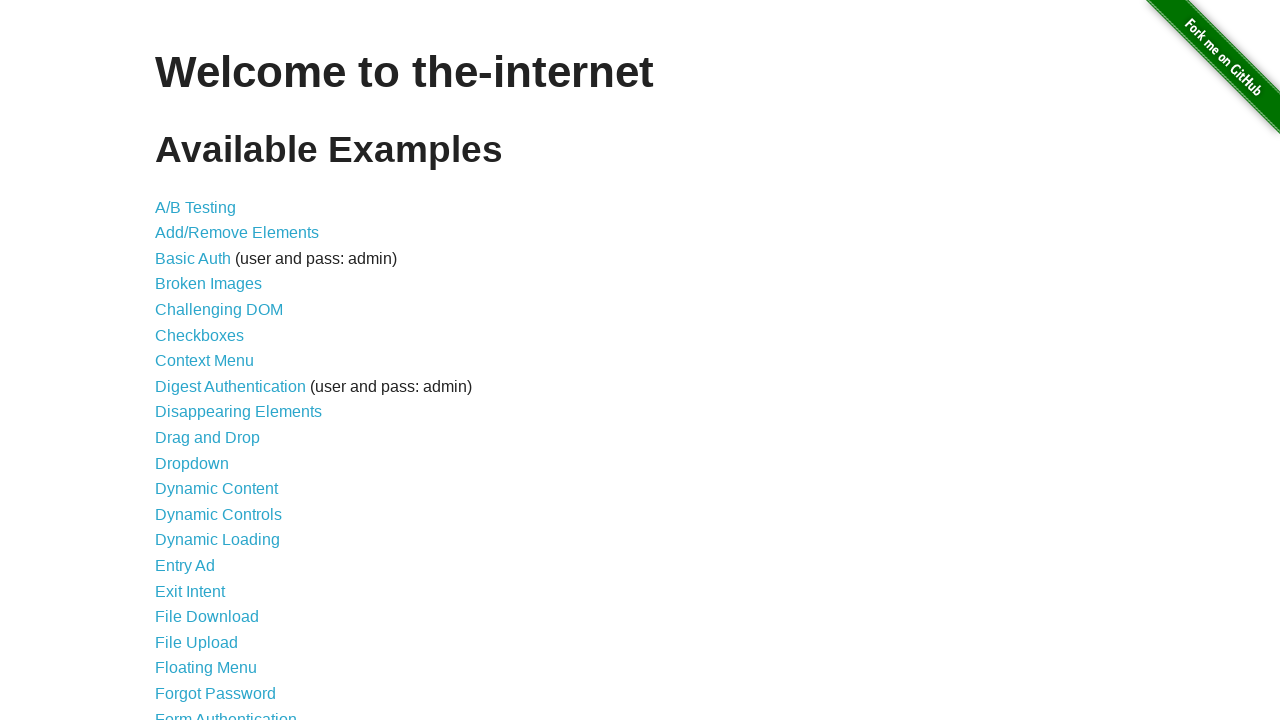

Injected jQuery library into page
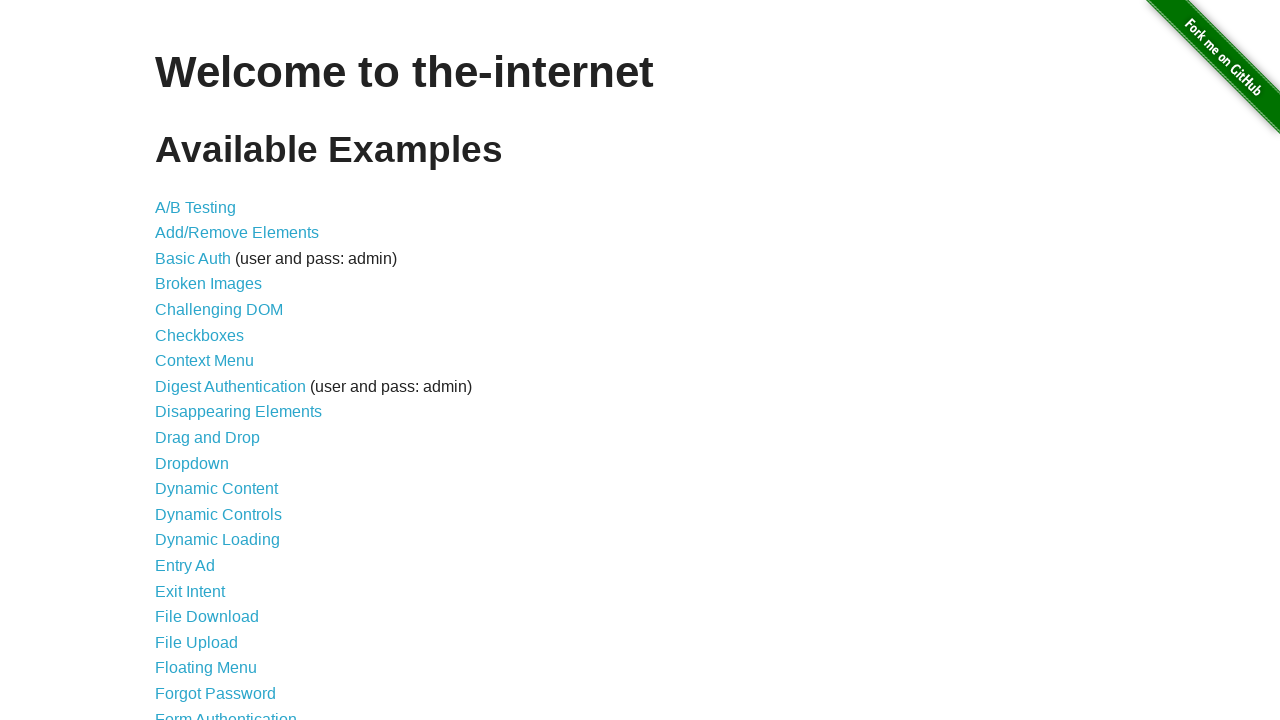

Loaded jquery-growl script
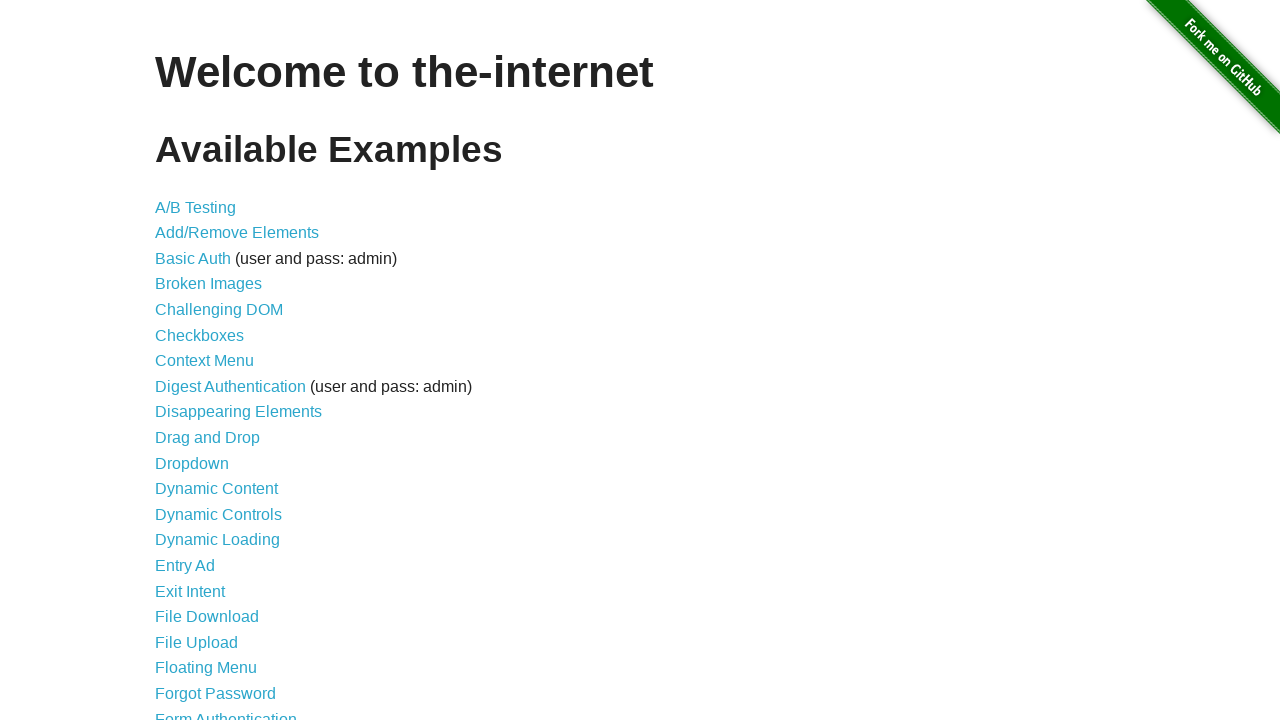

Added jquery-growl stylesheet to page
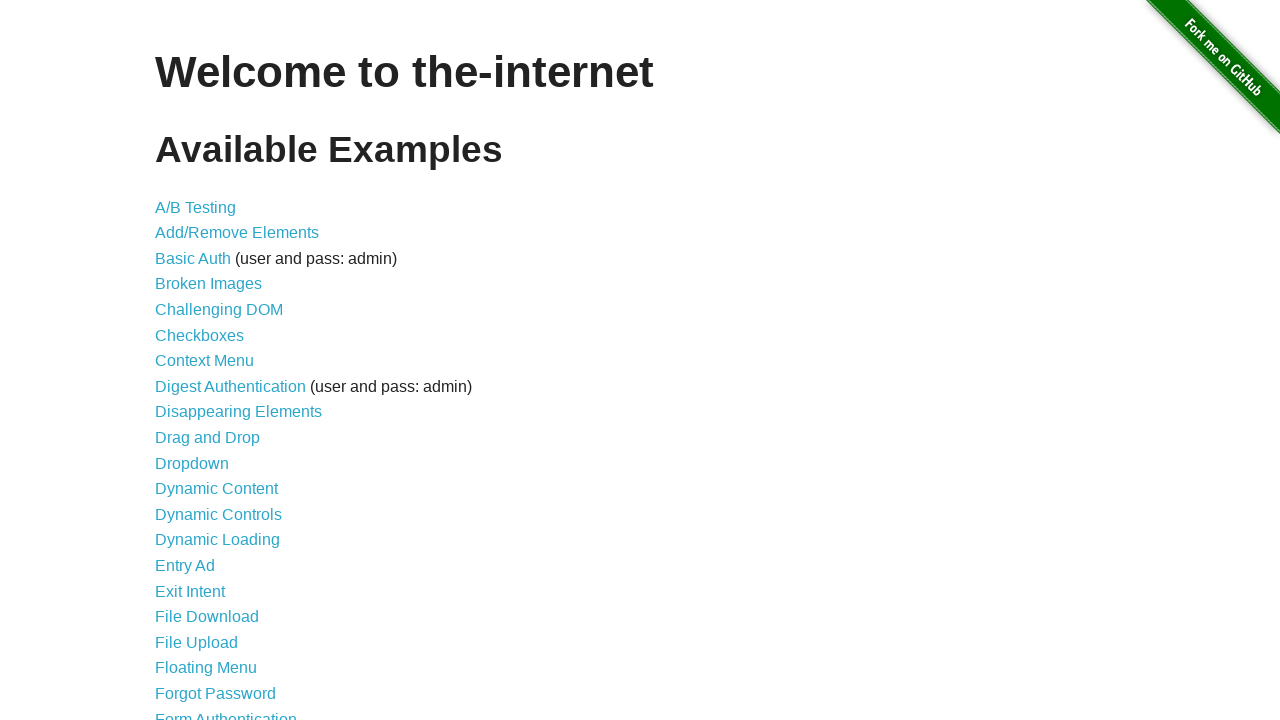

Waited 1 second for resources to load
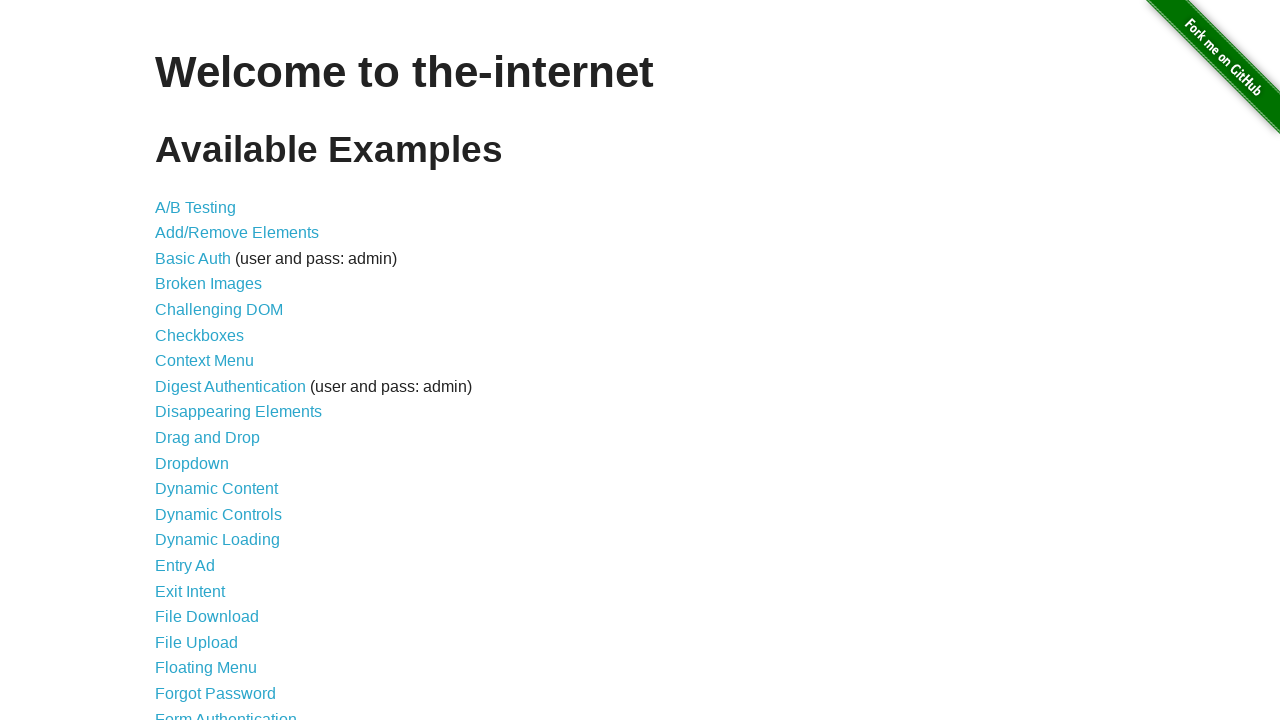

Displayed GET notification
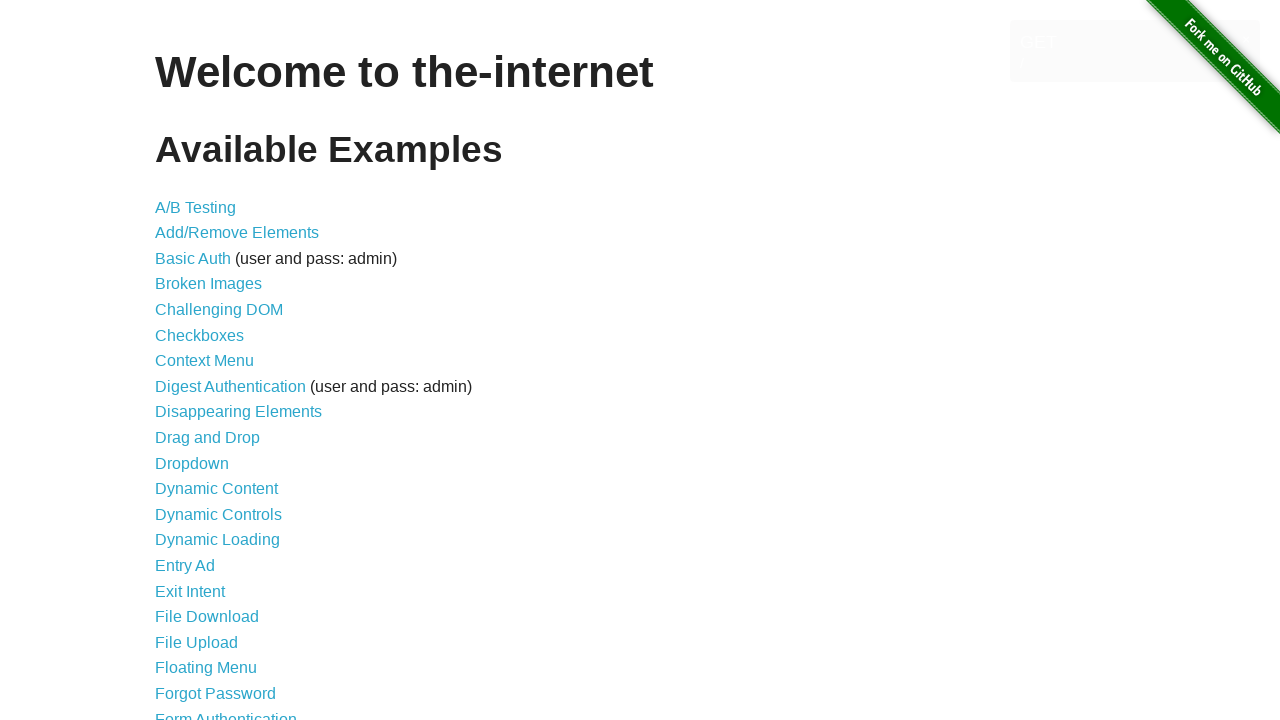

Displayed error notification
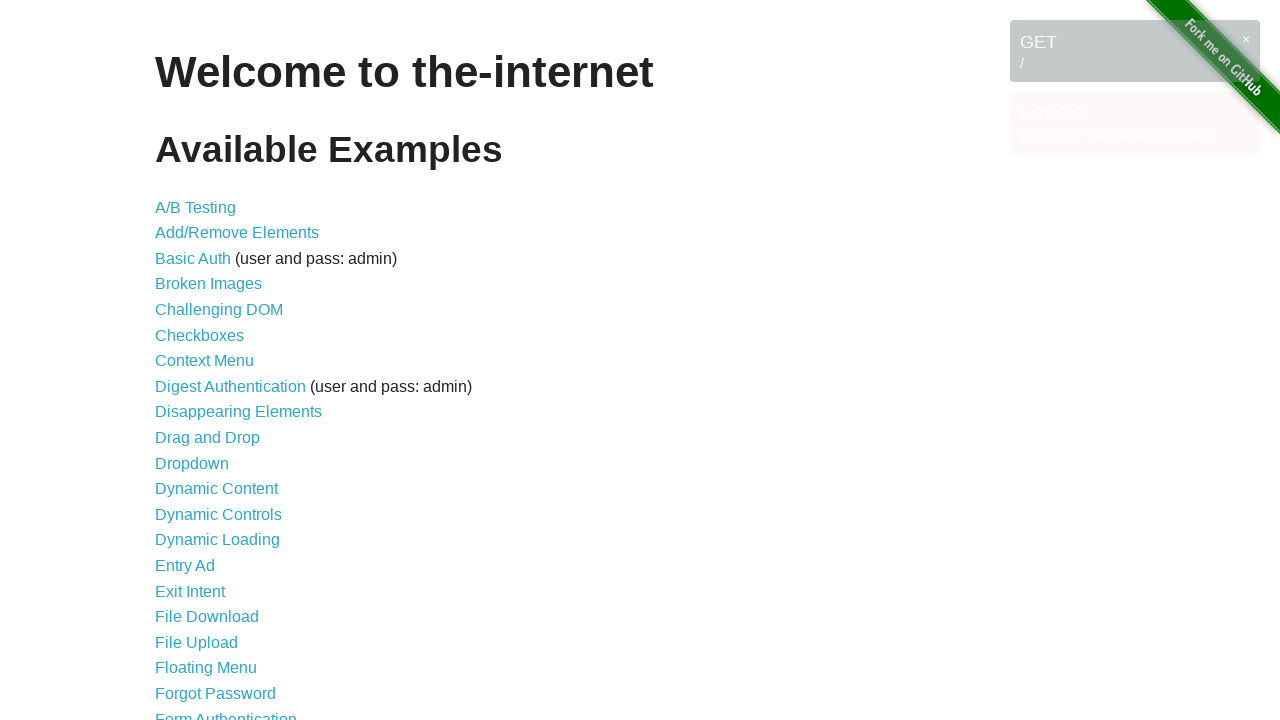

Displayed notice notification
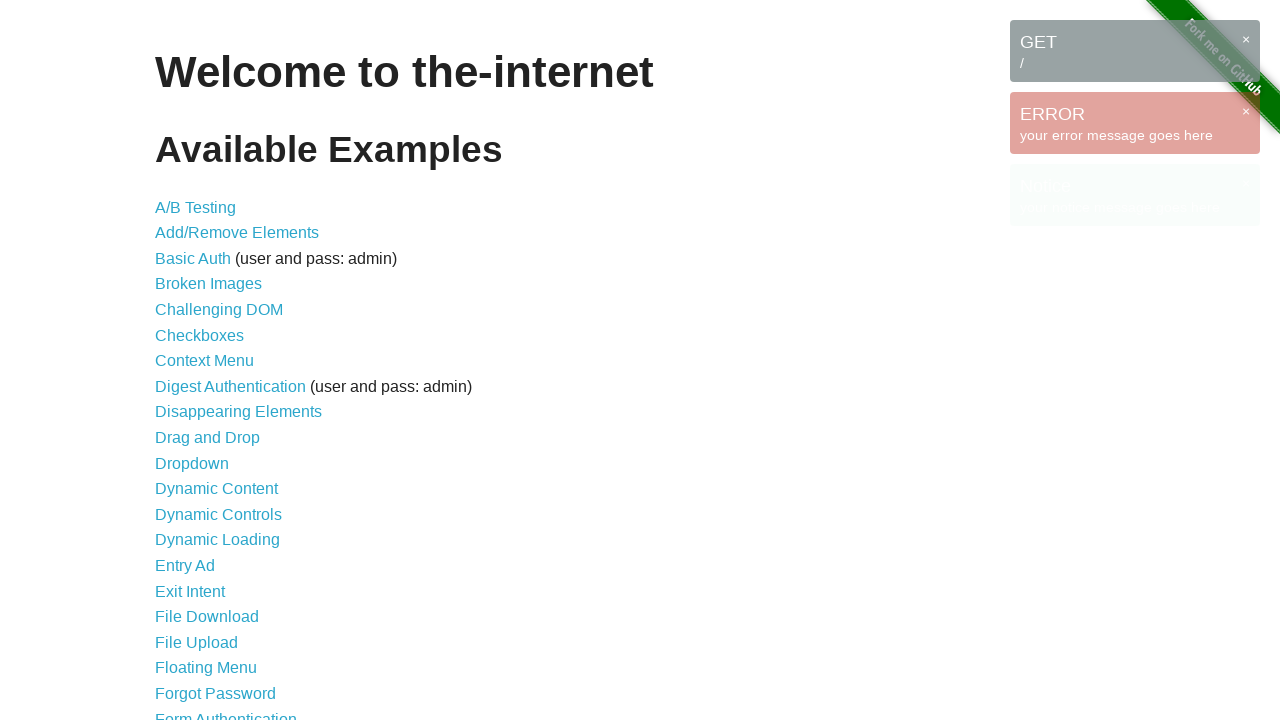

Displayed warning notification
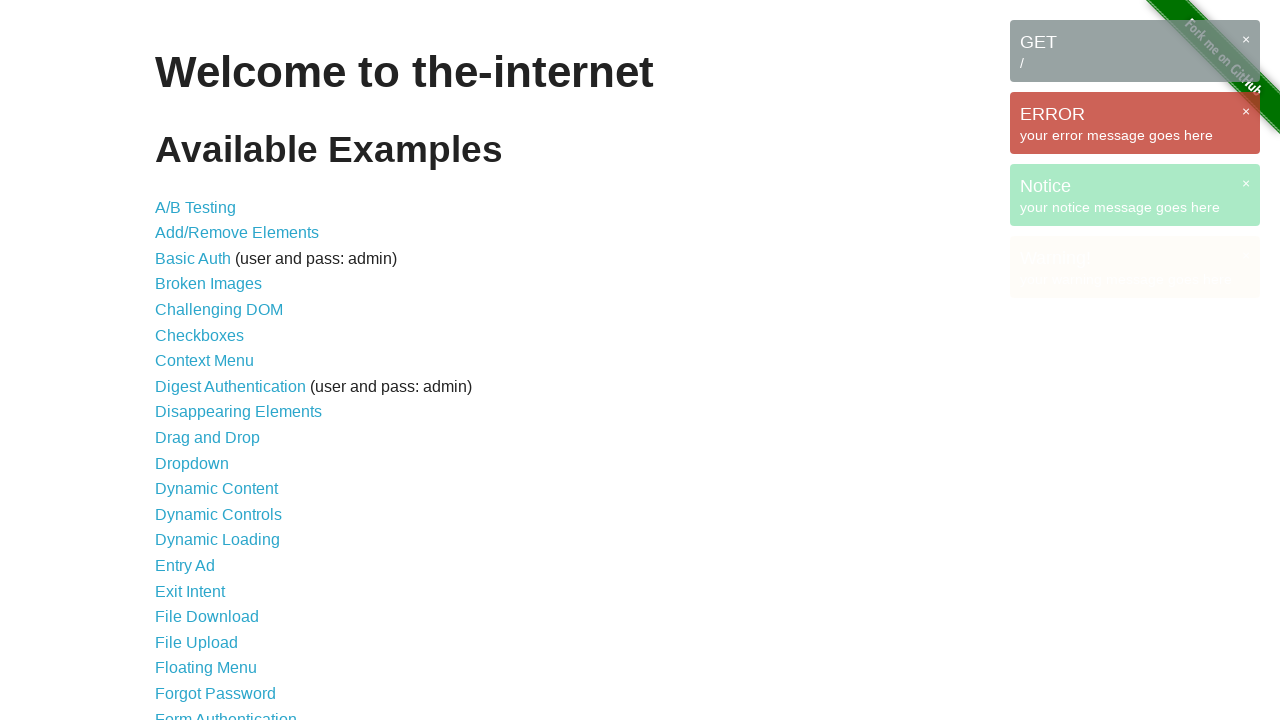

Waited 3 seconds to observe growl notifications
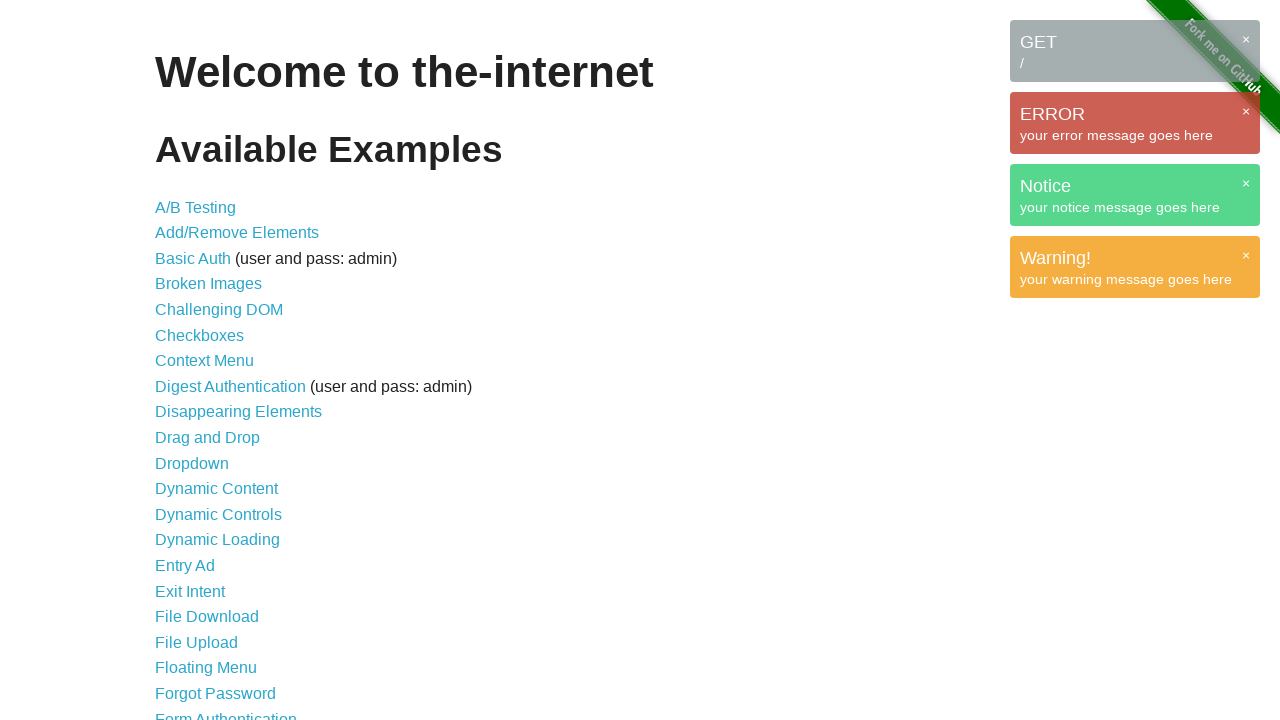

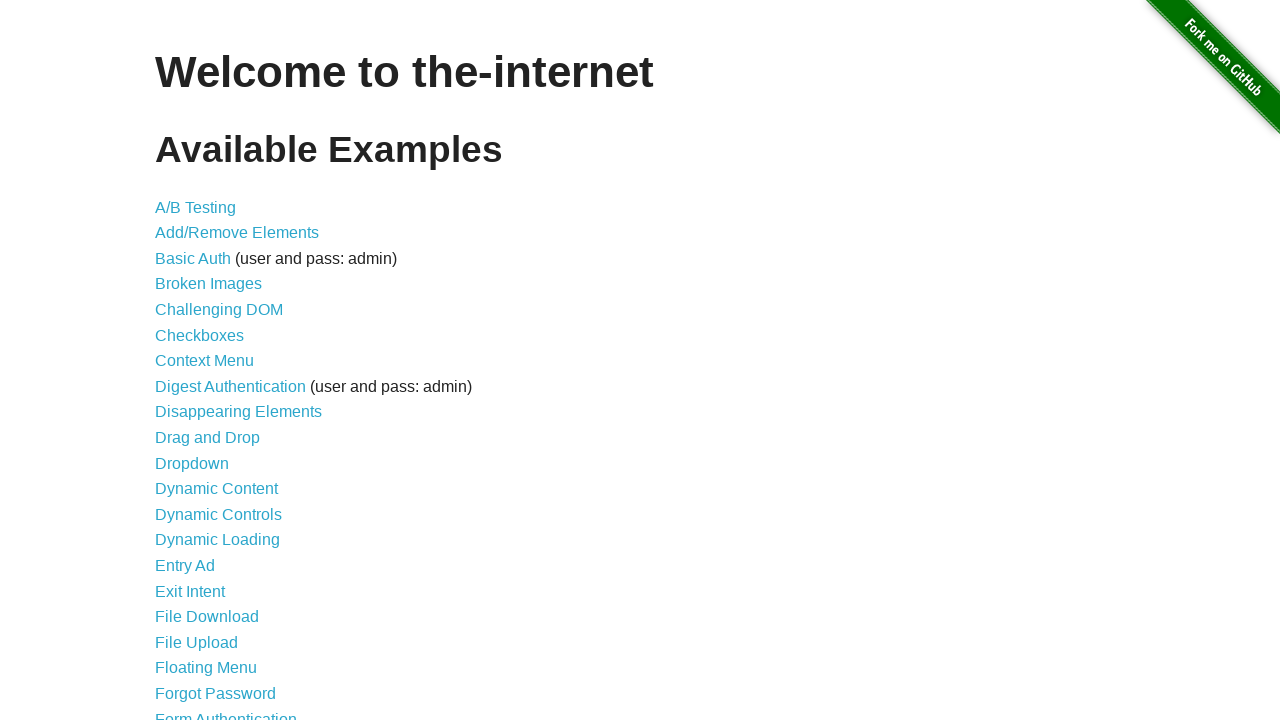